Tests un-marking a completed todo item by unchecking its checkbox

Starting URL: https://demo.playwright.dev/todomvc

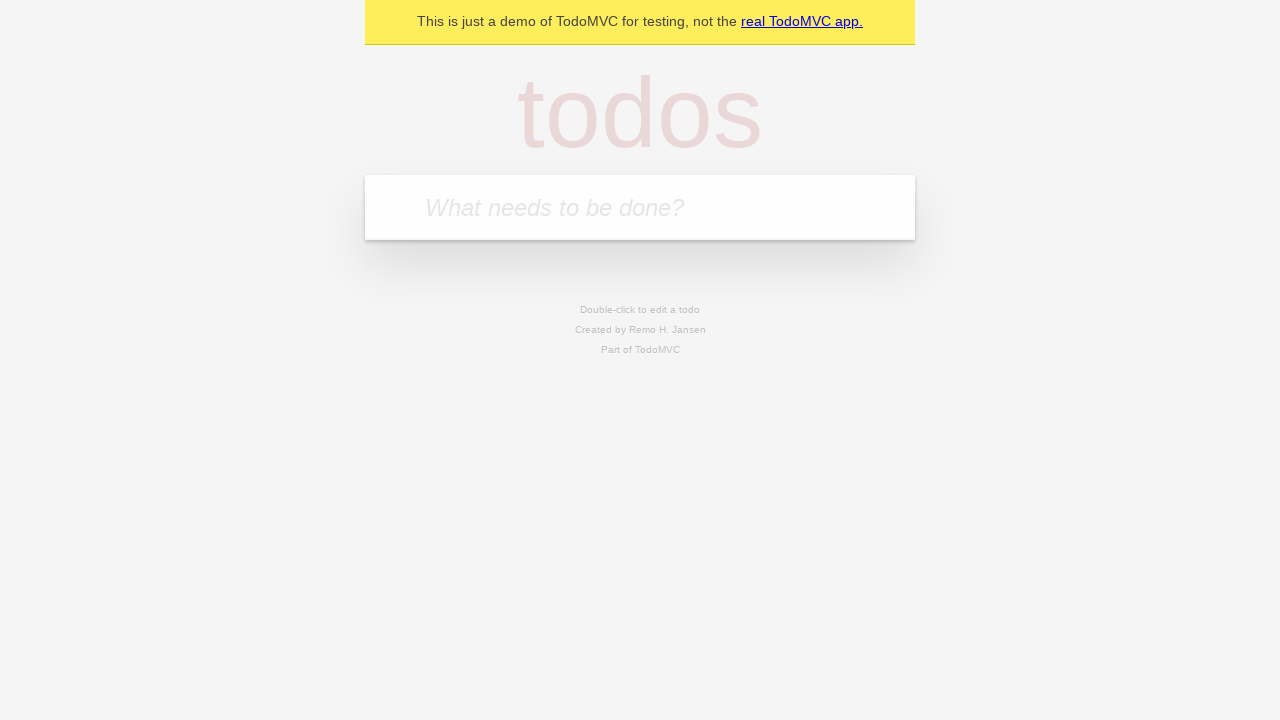

Filled input field with 'buy some cheese' on internal:attr=[placeholder="What needs to be done?"i]
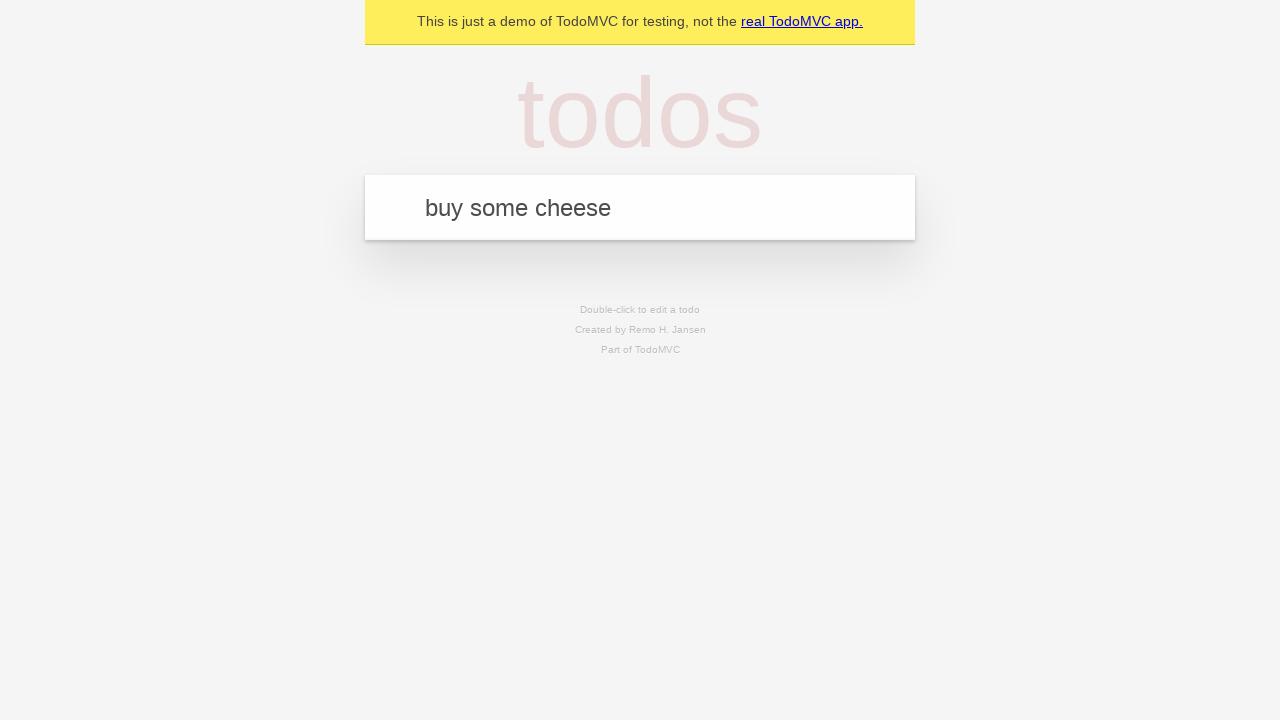

Pressed Enter to create first todo item on internal:attr=[placeholder="What needs to be done?"i]
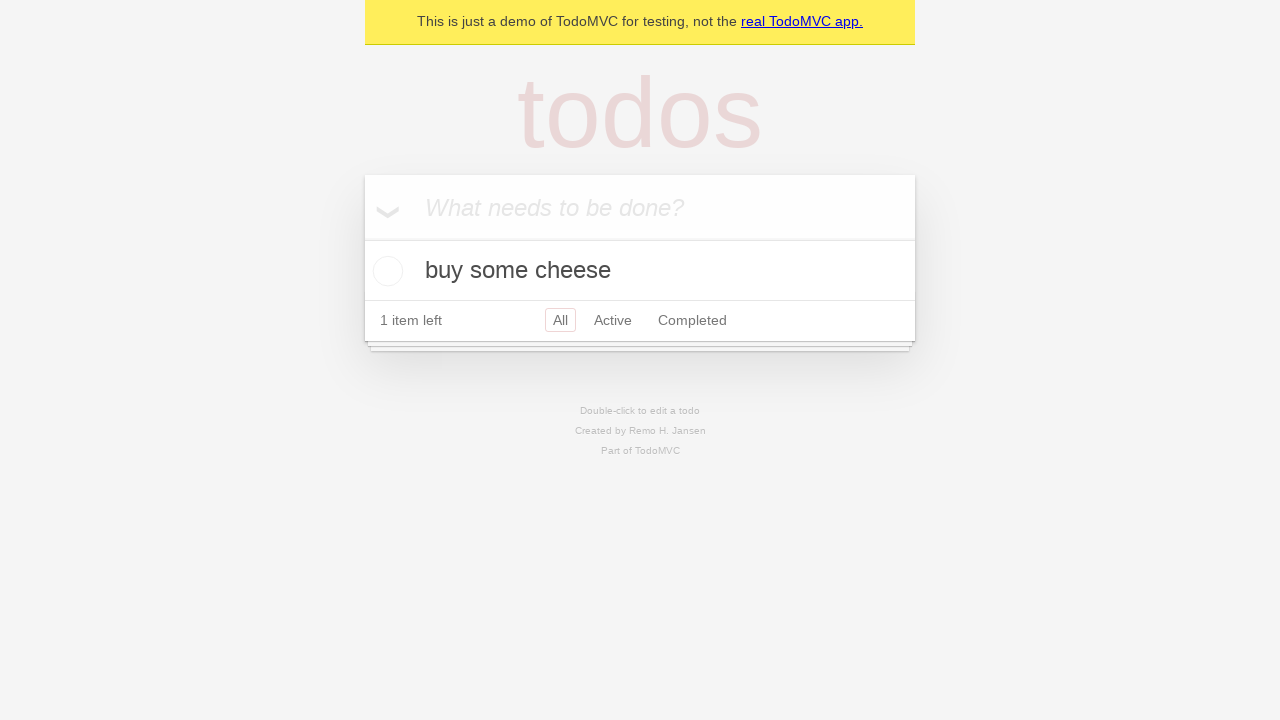

Filled input field with 'feed the cat' on internal:attr=[placeholder="What needs to be done?"i]
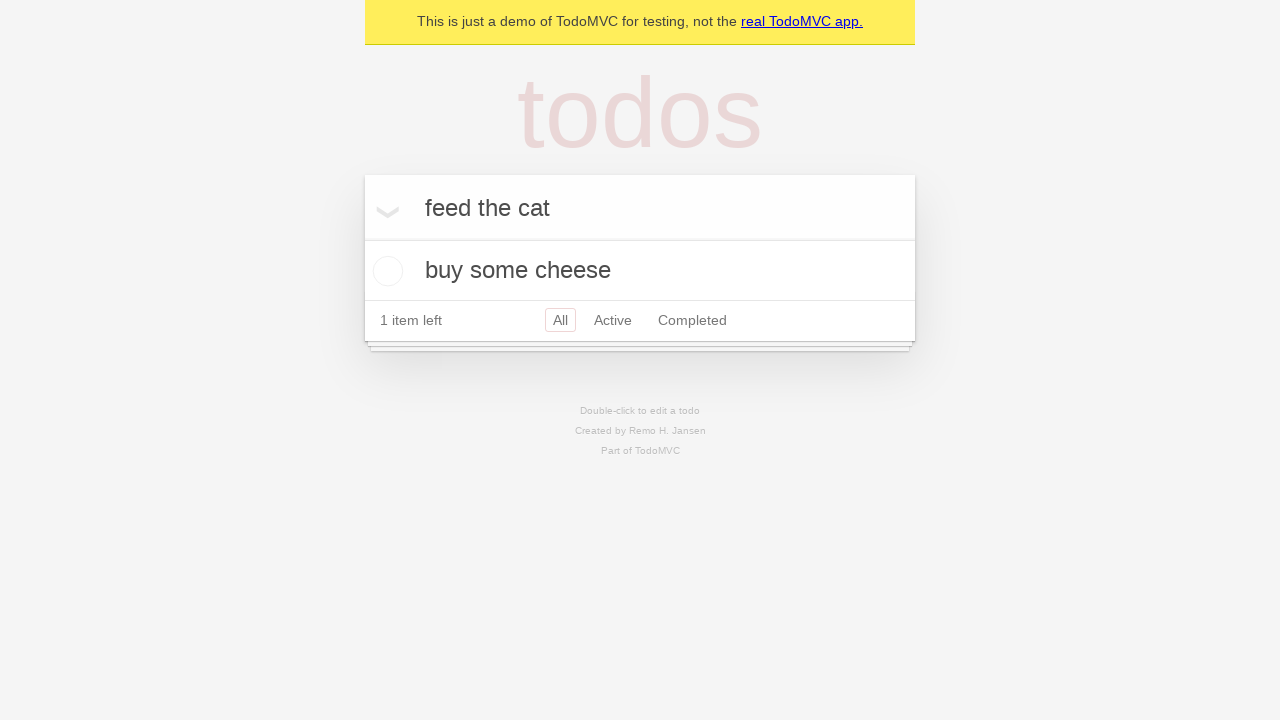

Pressed Enter to create second todo item on internal:attr=[placeholder="What needs to be done?"i]
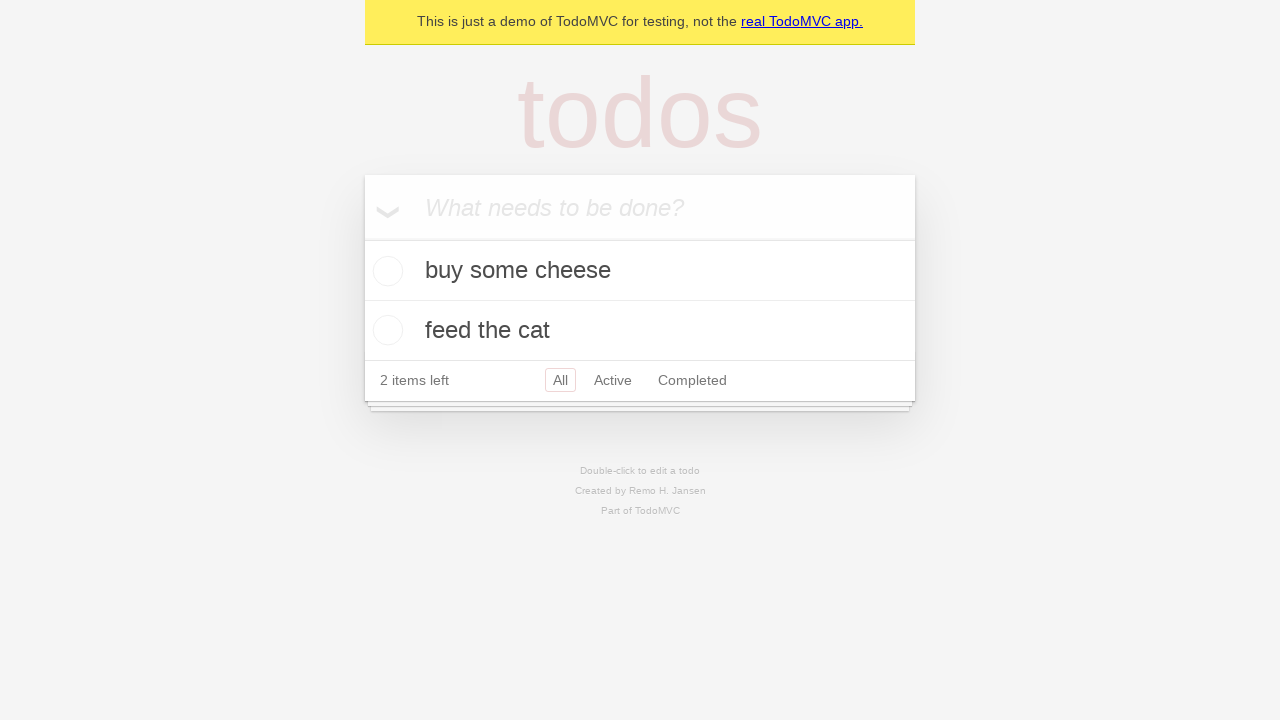

Checked the first todo item checkbox at (385, 271) on internal:testid=[data-testid="todo-item"s] >> nth=0 >> internal:role=checkbox
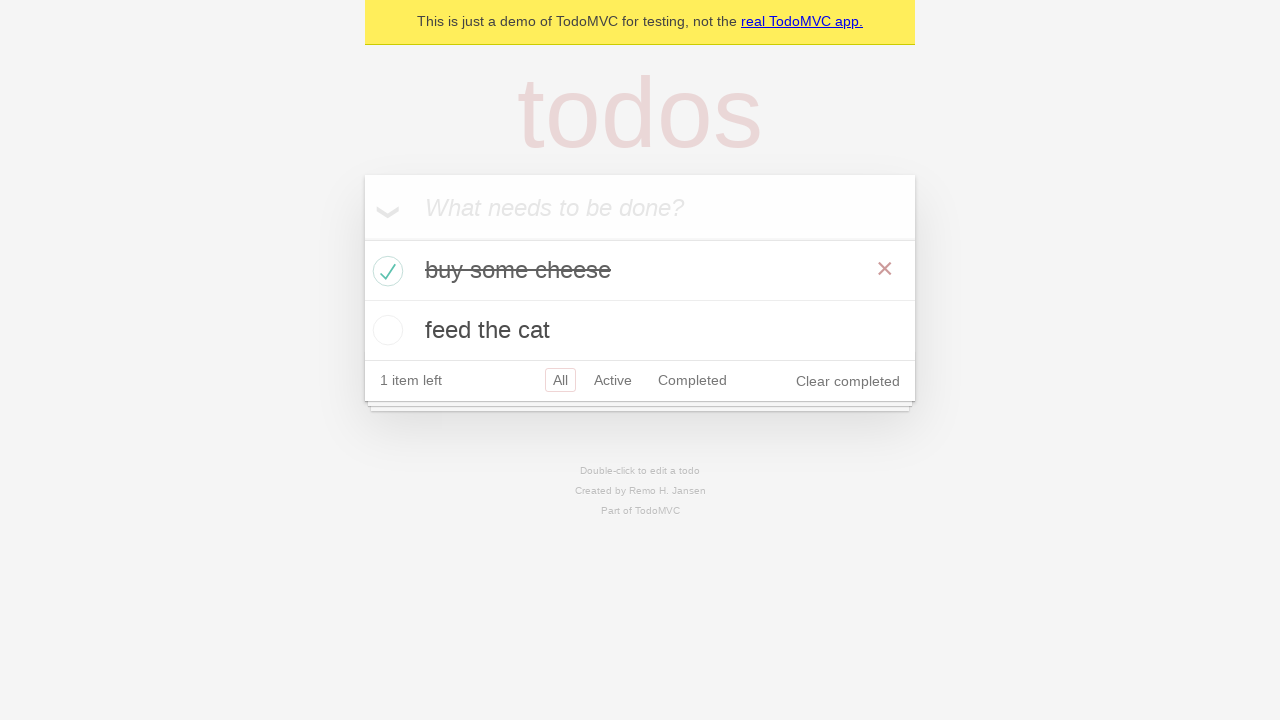

Unchecked the first todo item checkbox to mark it as incomplete at (385, 271) on internal:testid=[data-testid="todo-item"s] >> nth=0 >> internal:role=checkbox
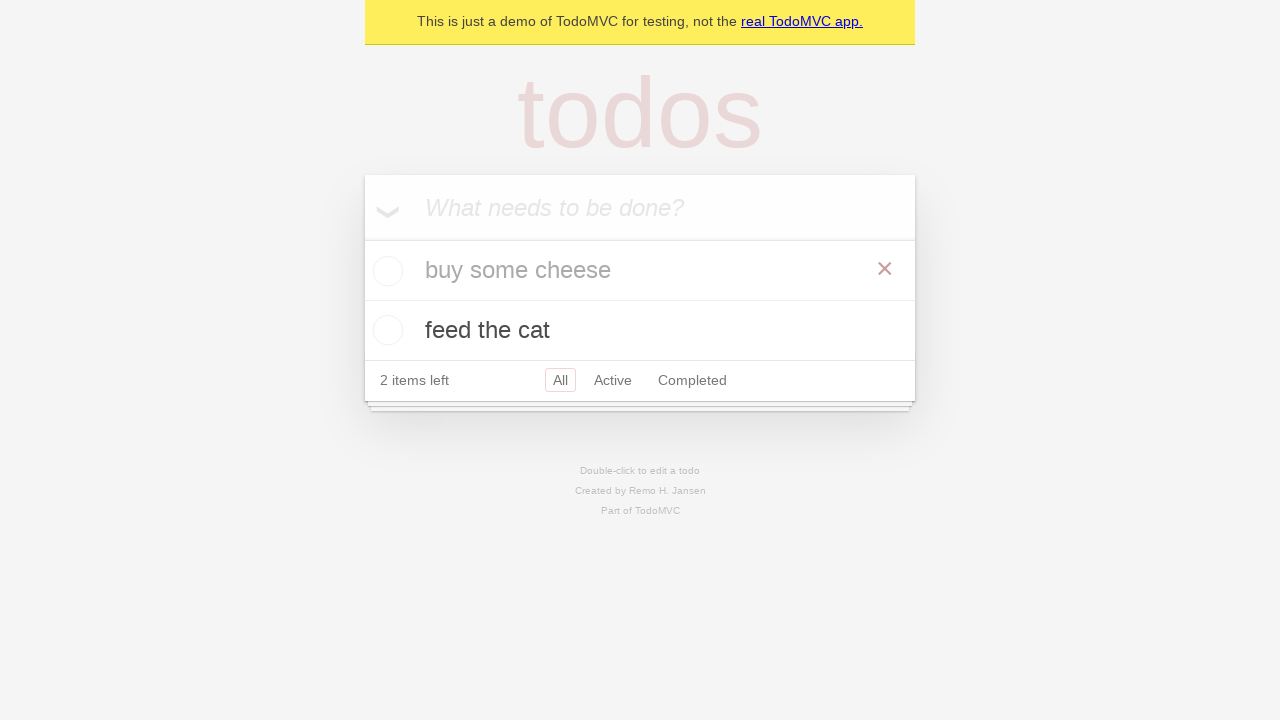

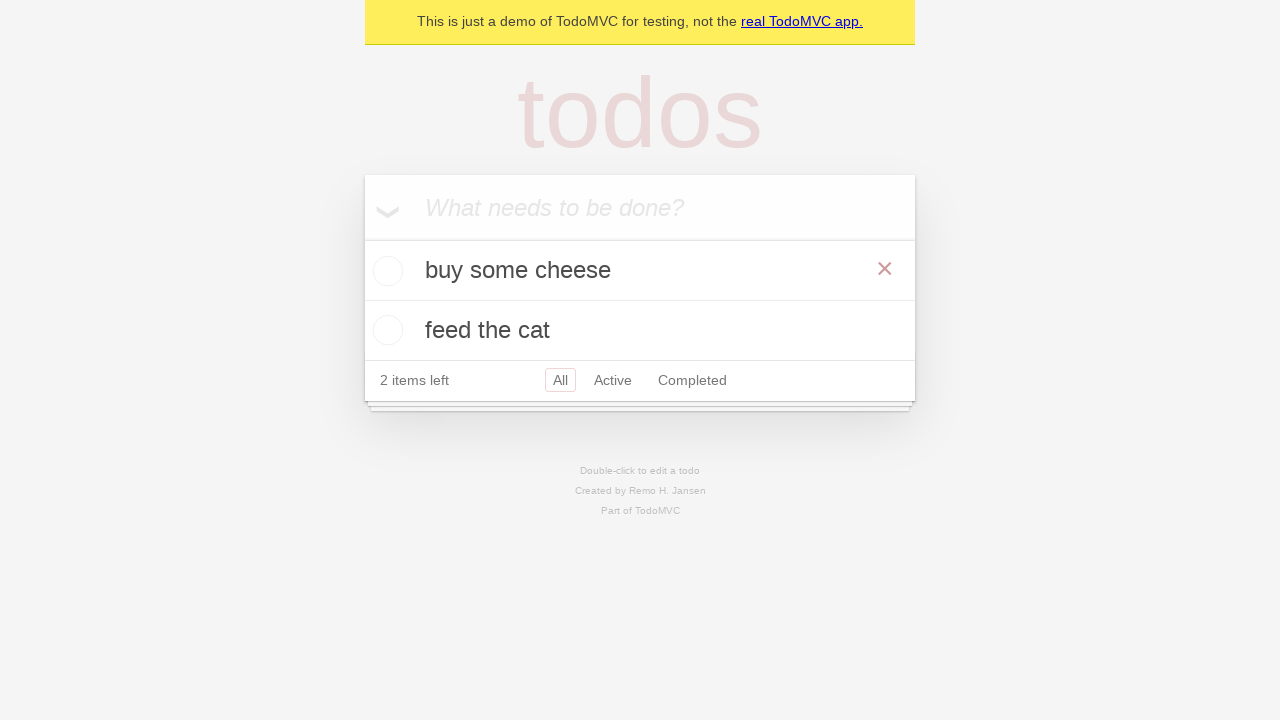